Tests destroying a todo by replacing text with whitespace and blurring

Starting URL: https://todomvc.com/examples/typescript-angular/#/

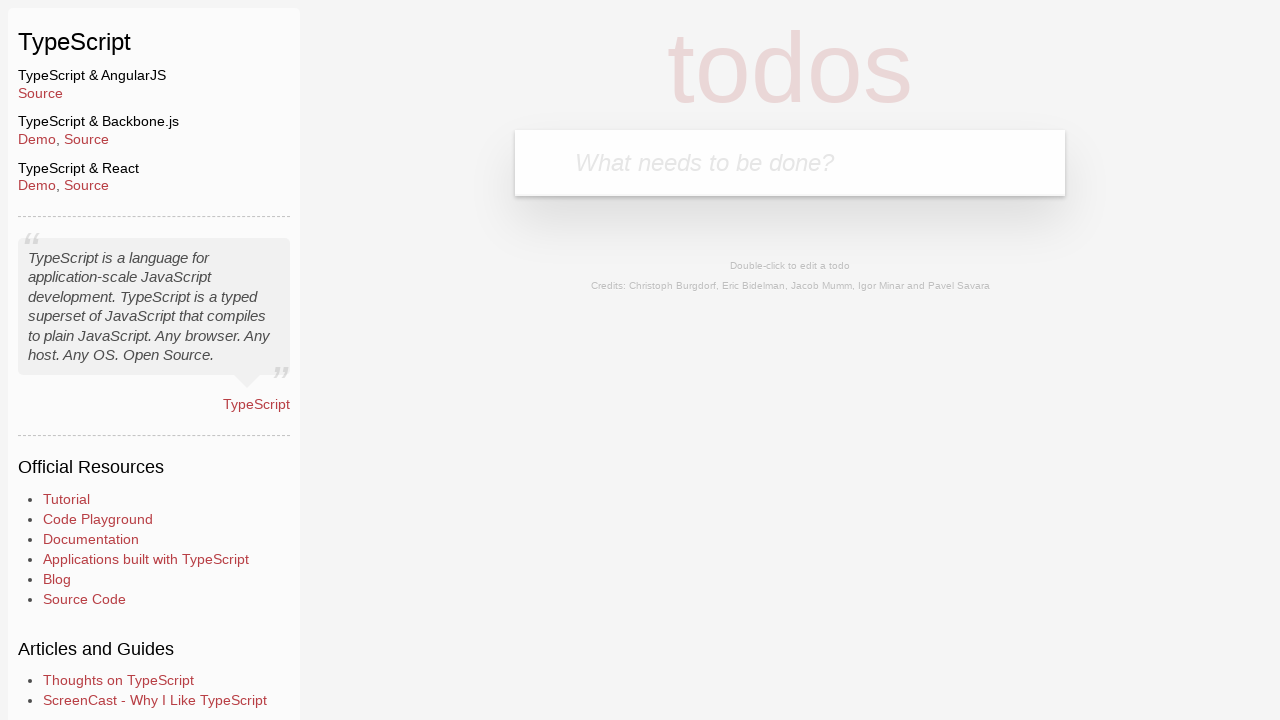

Filled new todo input with 'Lorem' on .new-todo
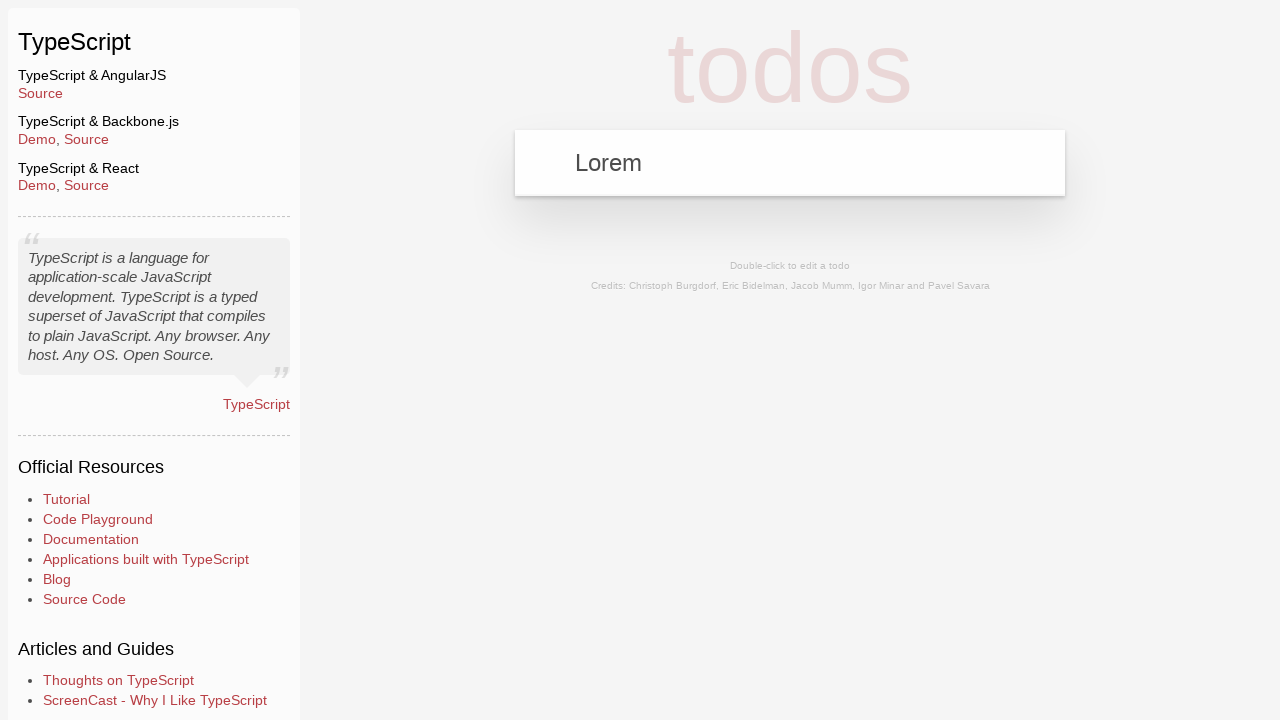

Pressed Enter to create the todo on .new-todo
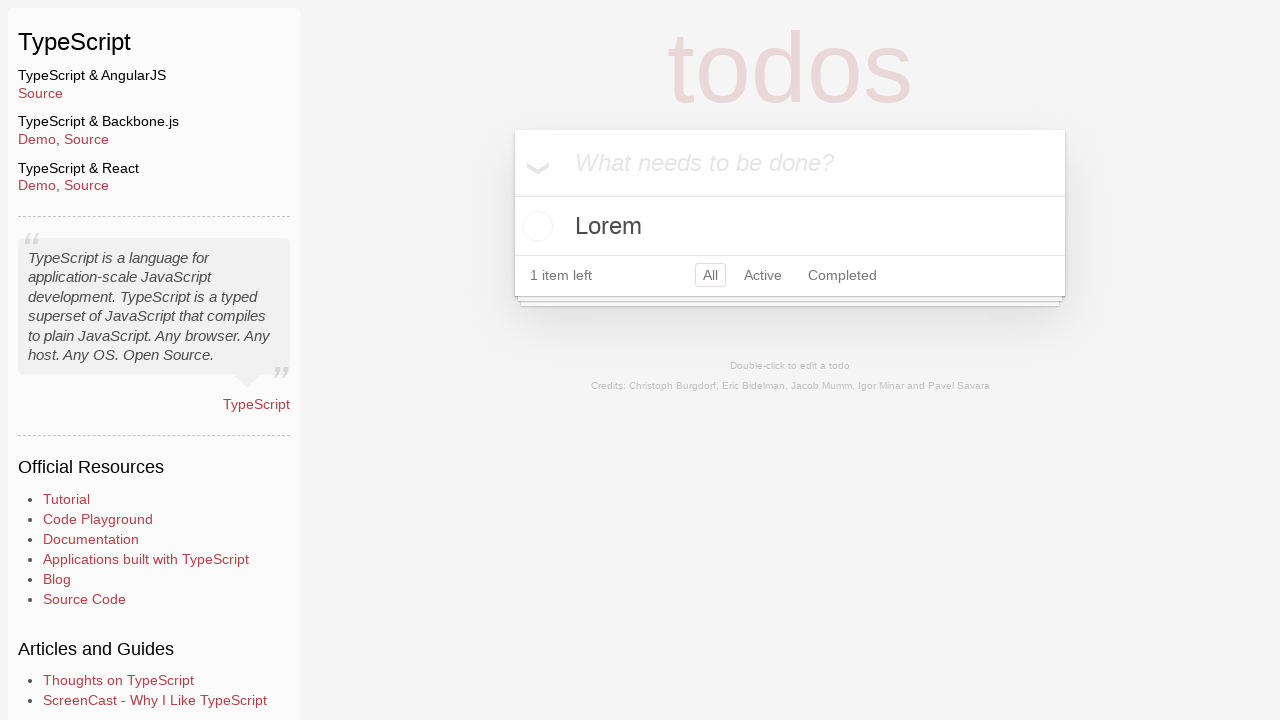

Double-clicked the todo to enter edit mode at (790, 226) on text=Lorem
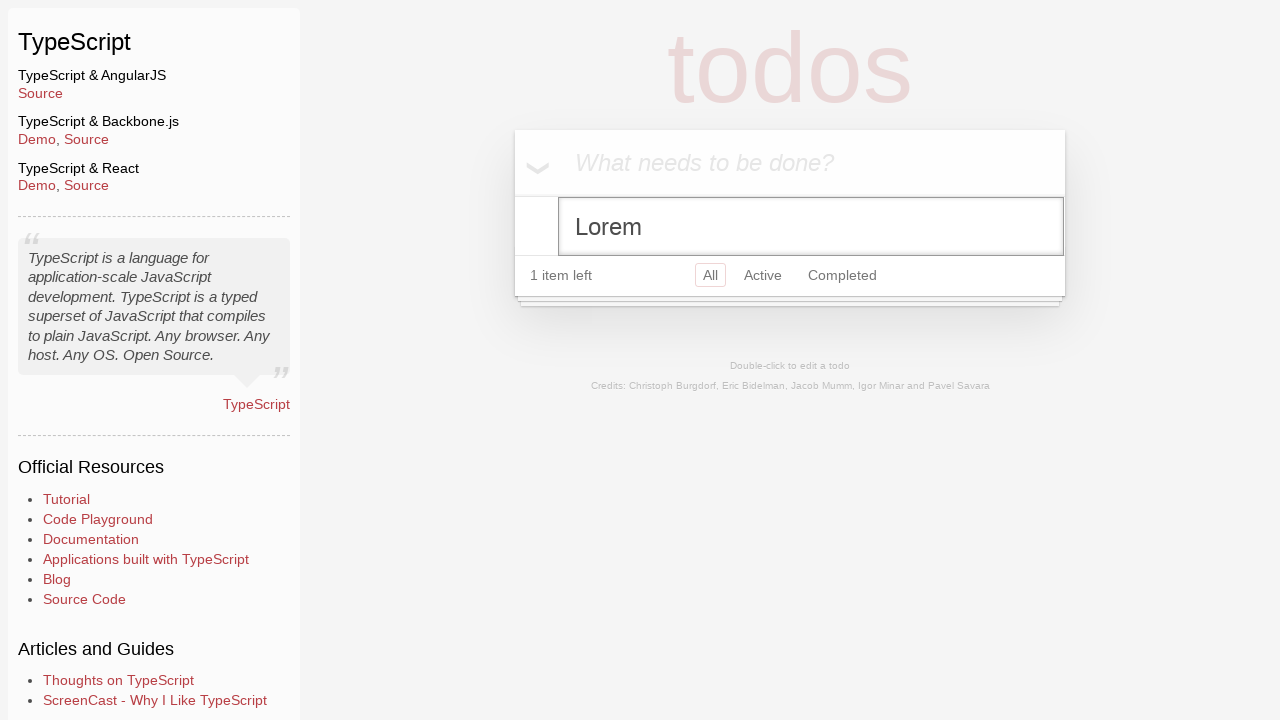

Replaced todo text with whitespace only on .todo-list li.editing .edit
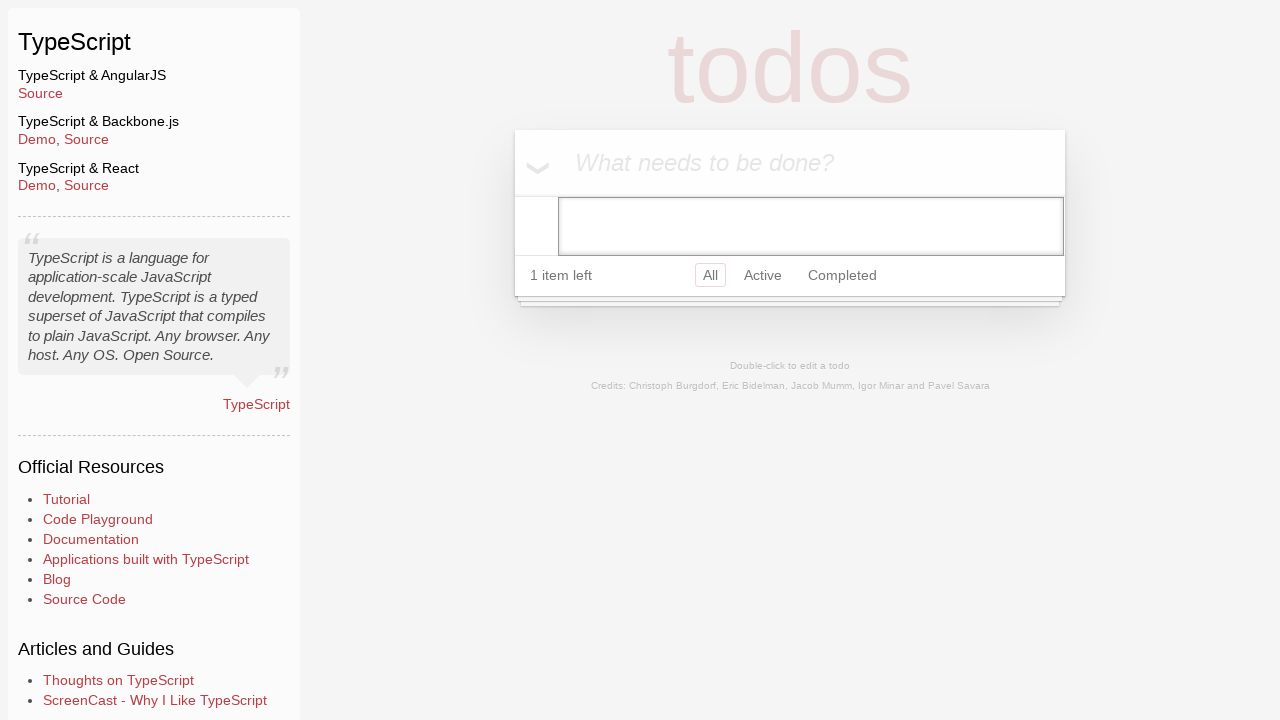

Blurred the input field, which destroys the todo
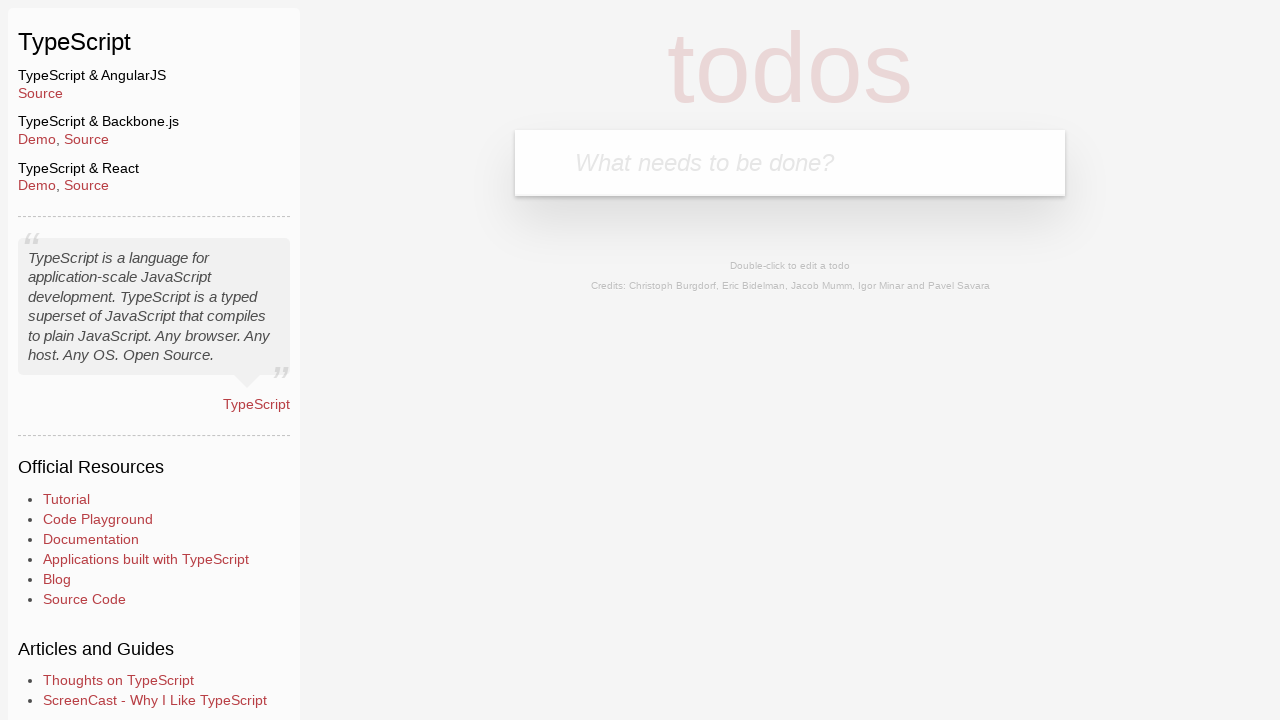

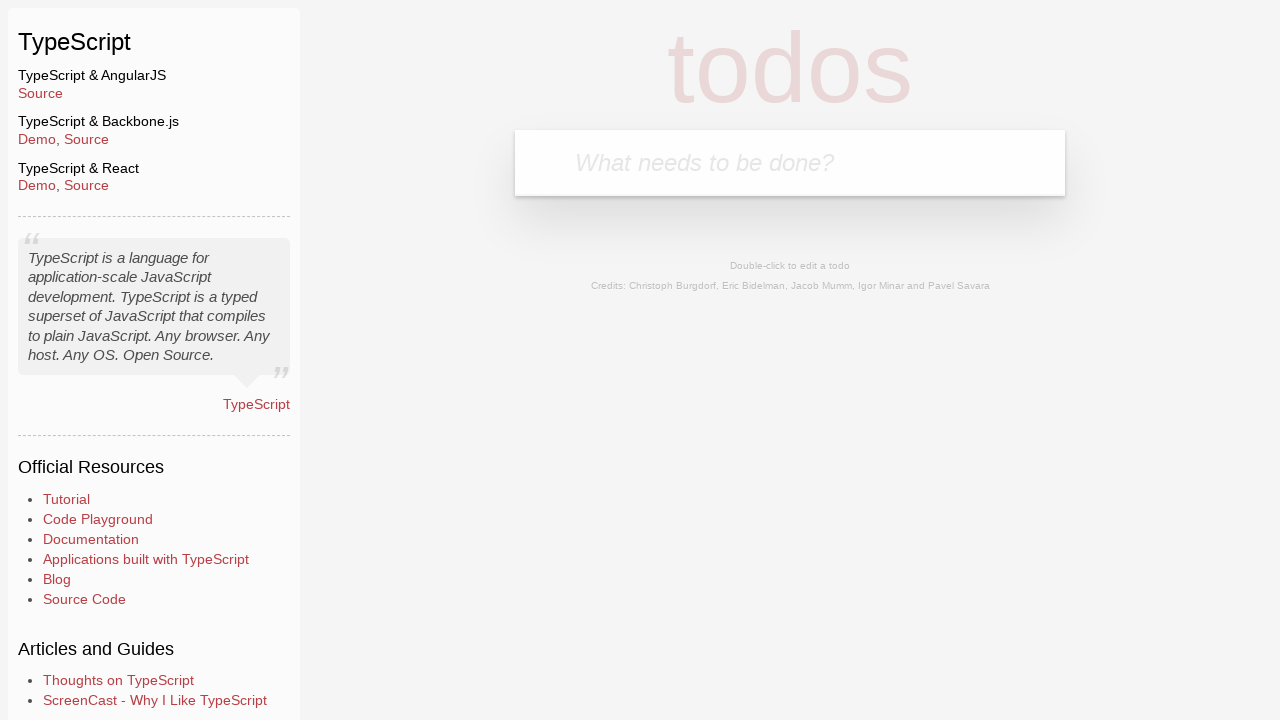